Navigates to Browse APIs, searches for Exoplanet and verifies Exoplanet API documentation sections

Starting URL: https://api.nasa.gov/

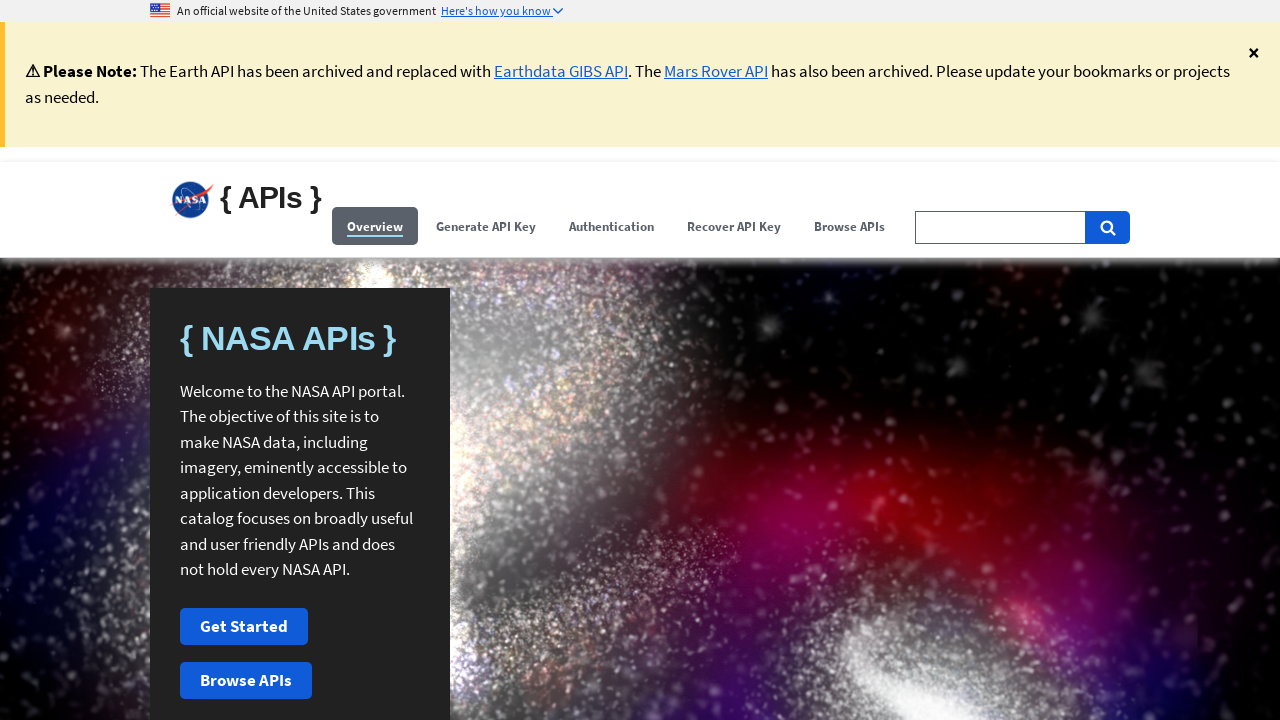

Clicked Browse APIs menu at (850, 226) on (//span[contains(.,'Browse APIs')])[1]
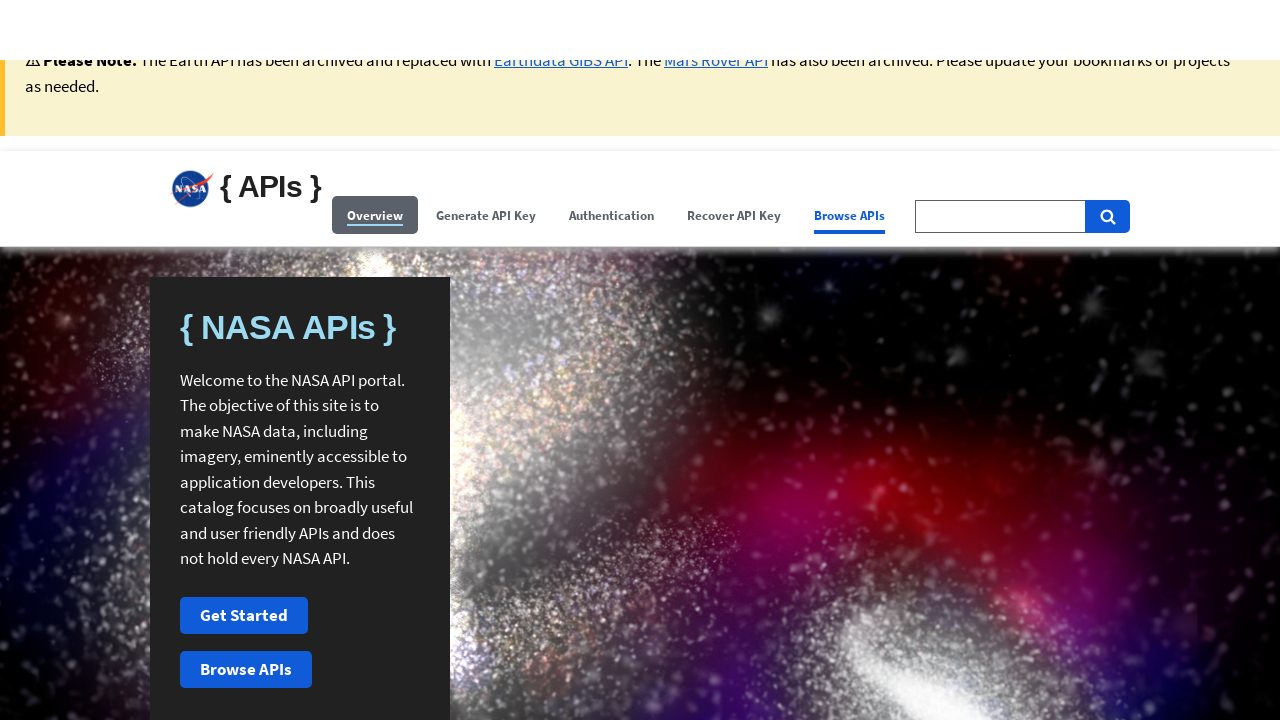

Filled search field with 'Exoplanet' on //input[@id='search-field-big']
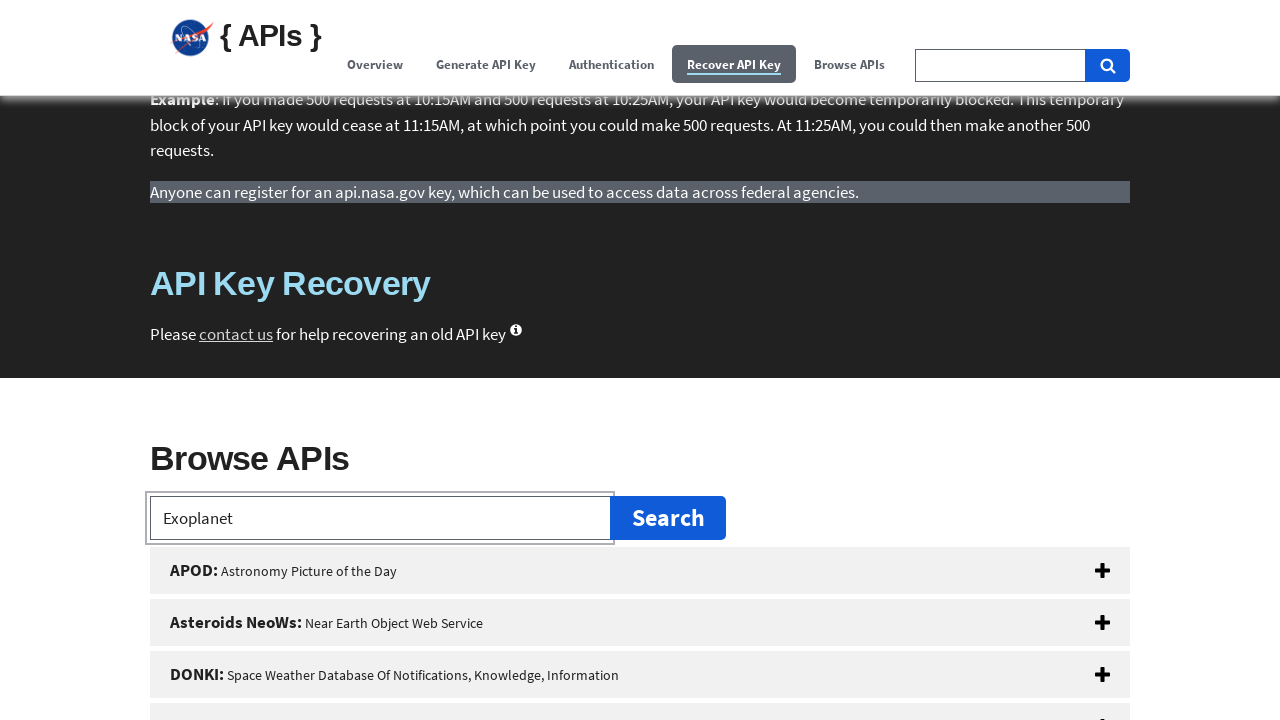

Clicked Exoplanet API button at (640, 360) on xpath=//button[@id='exoplanet']
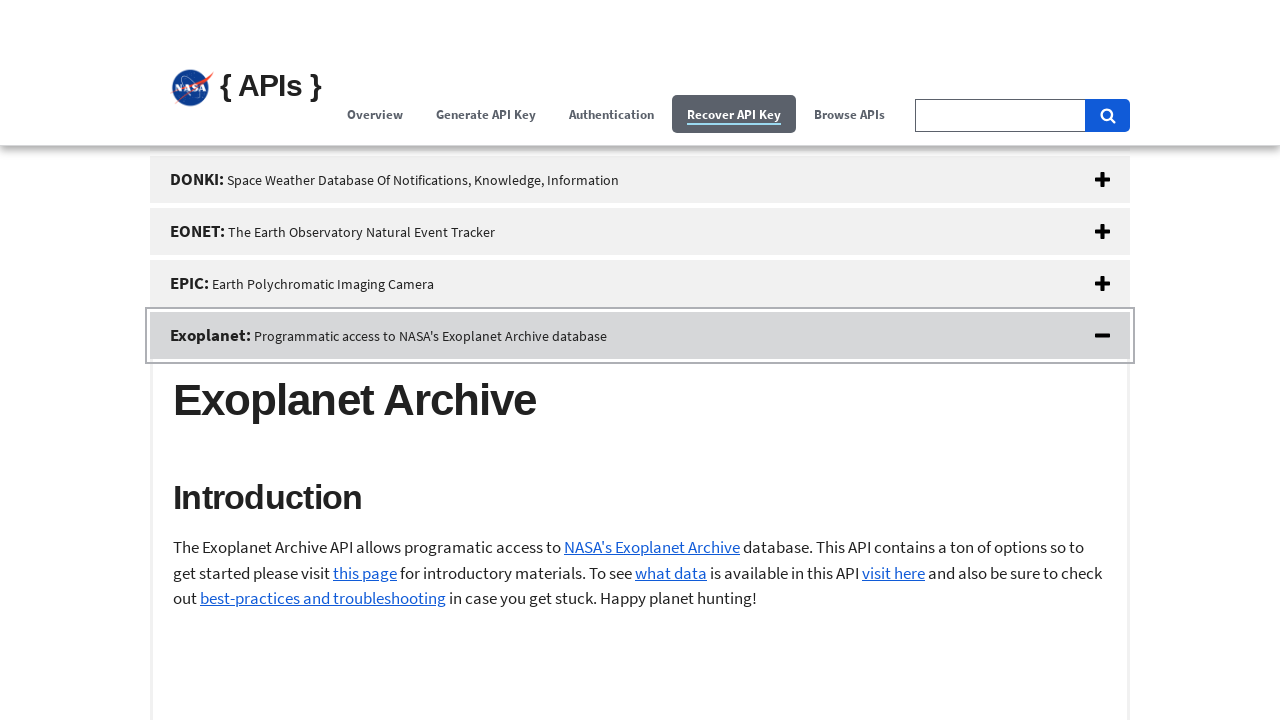

Clicked Exoplanet API introduction section at (640, 296) on xpath=//h2[@id='exoPlanetIntro']
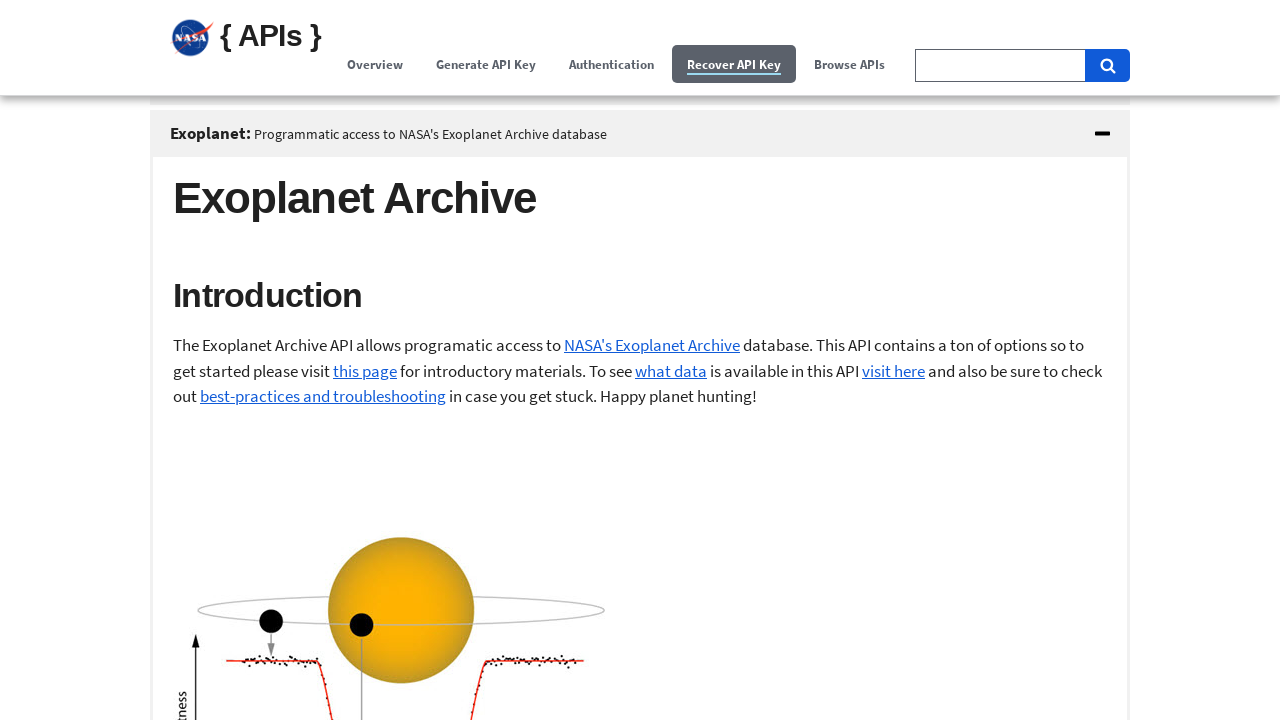

Clicked Exoplanet API examples section at (640, 361) on xpath=//h2[@id='exoPlanetExamples']
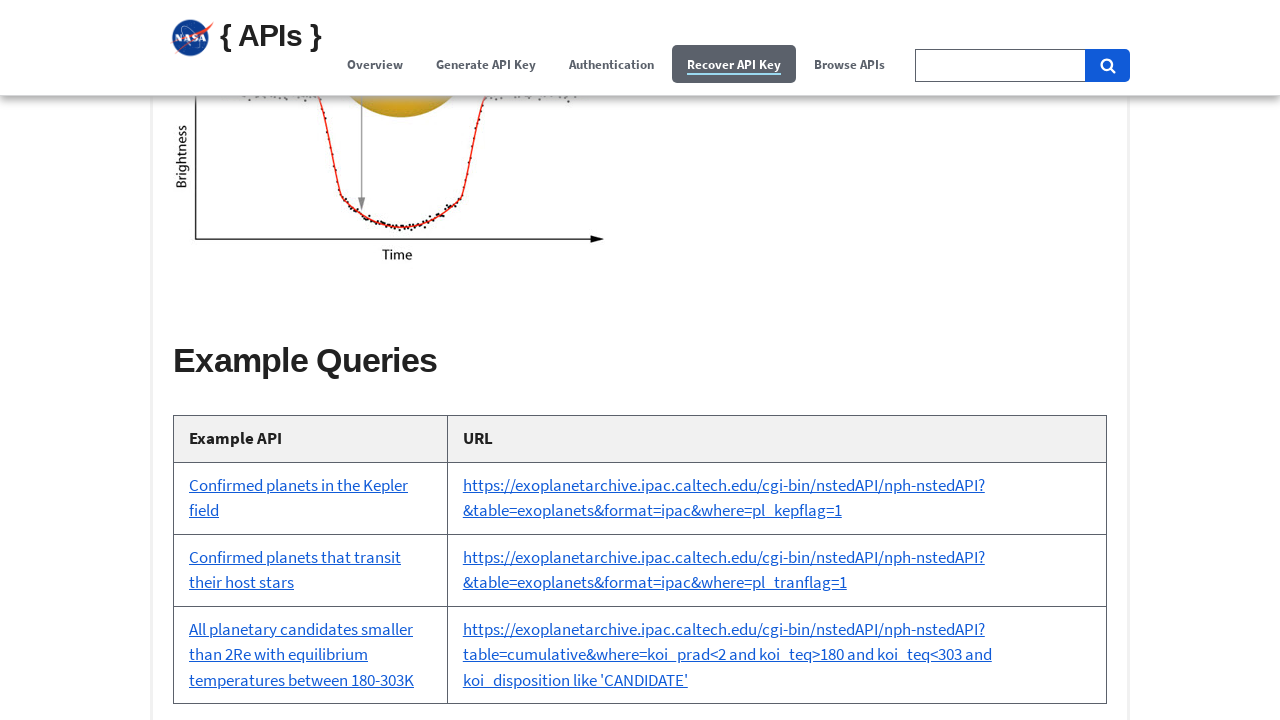

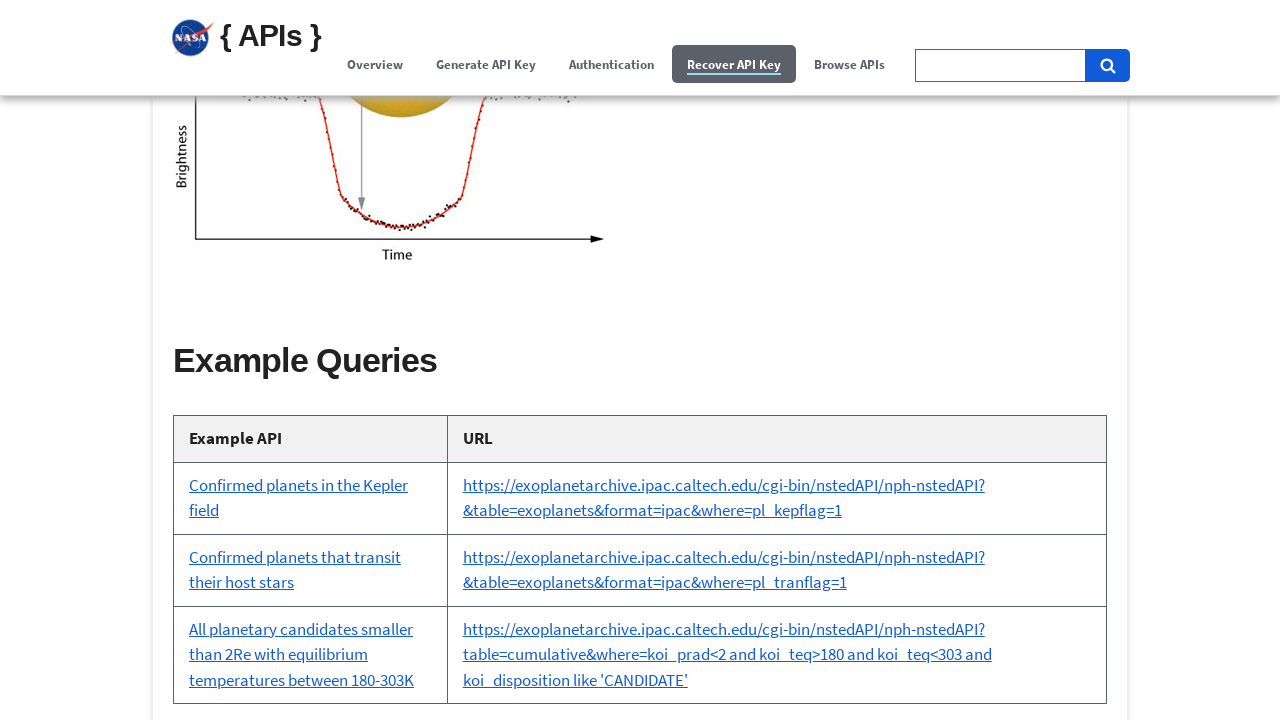